Tests iframe interaction by navigating to the frames page, clicking the iFrame link, switching to the iframe, and verifying its content

Starting URL: https://the-internet.herokuapp.com/frames

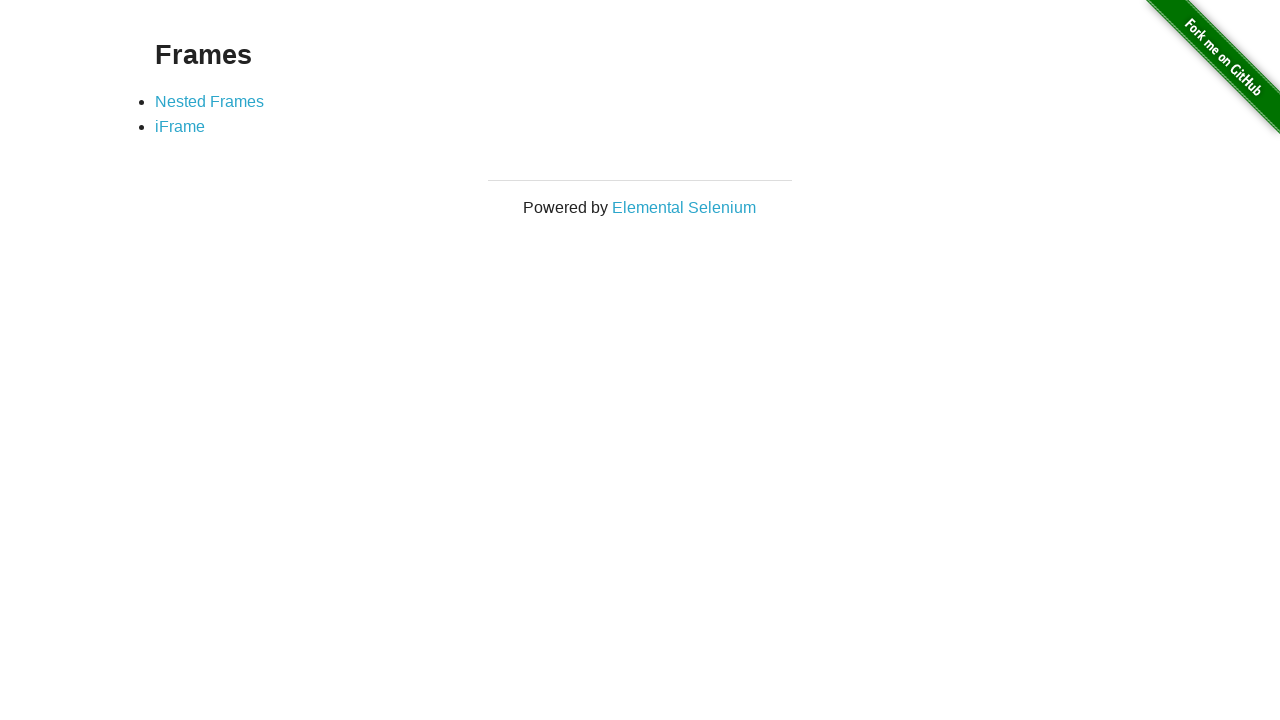

Navigated to frames page
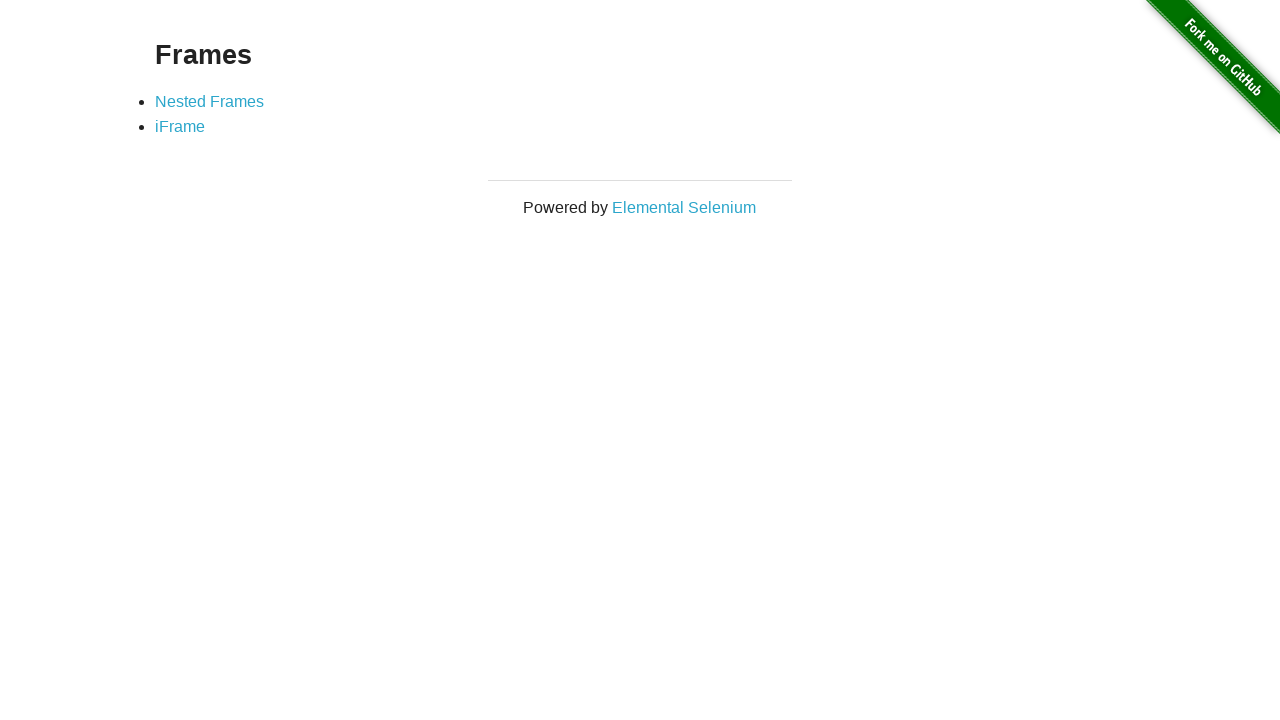

Clicked iFrame link at (180, 127) on xpath=//a[text()='iFrame']
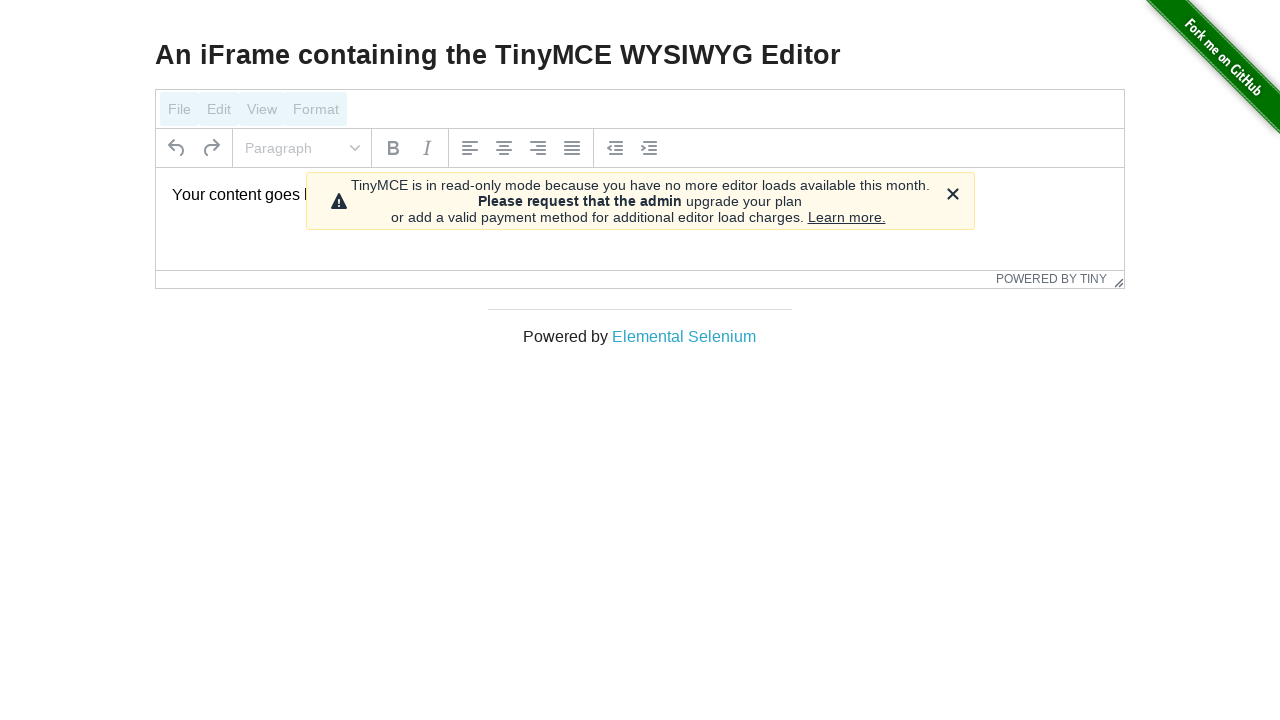

Located iframe with id mce_0_ifr
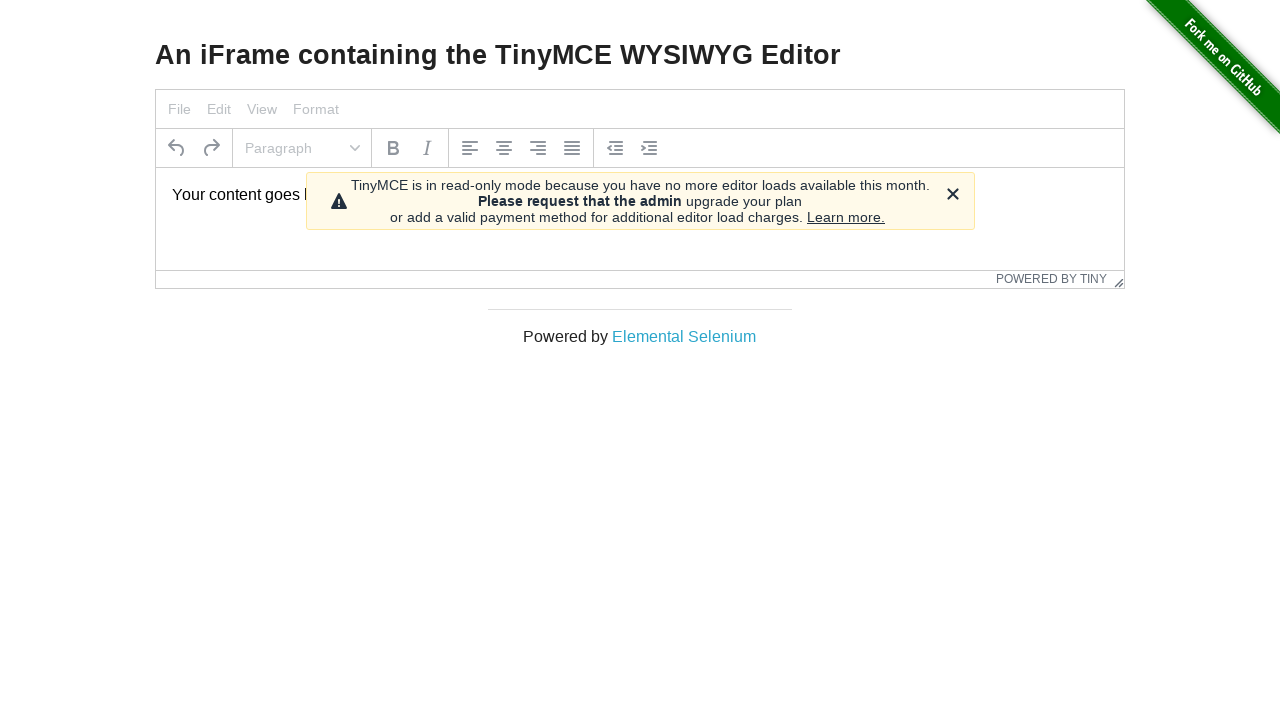

Verified iframe content matches expected text 'Your content goes here.'
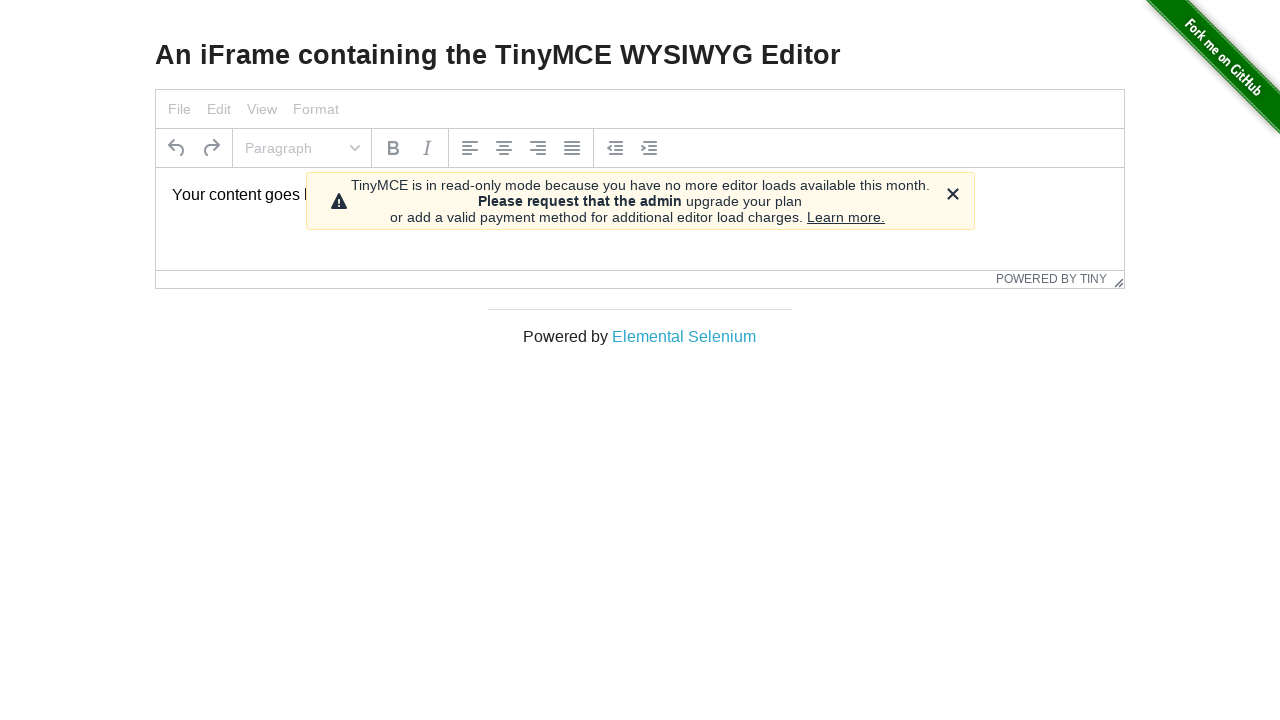

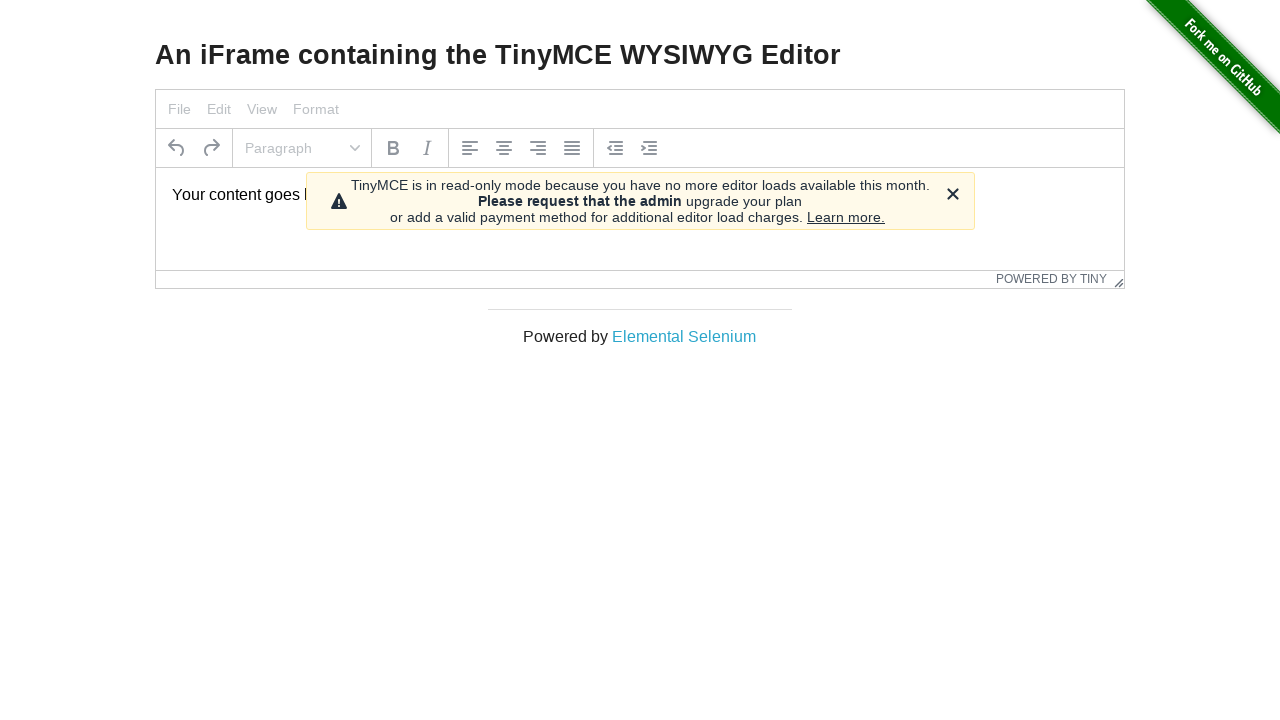